Tests joining a live session by entering a username/identifier in a bootbox dialog and clicking OK to confirm, then handling media stream permissions for what appears to be a video conferencing application.

Starting URL: https://live.monetanalytics.com/stu_proc/student.html#

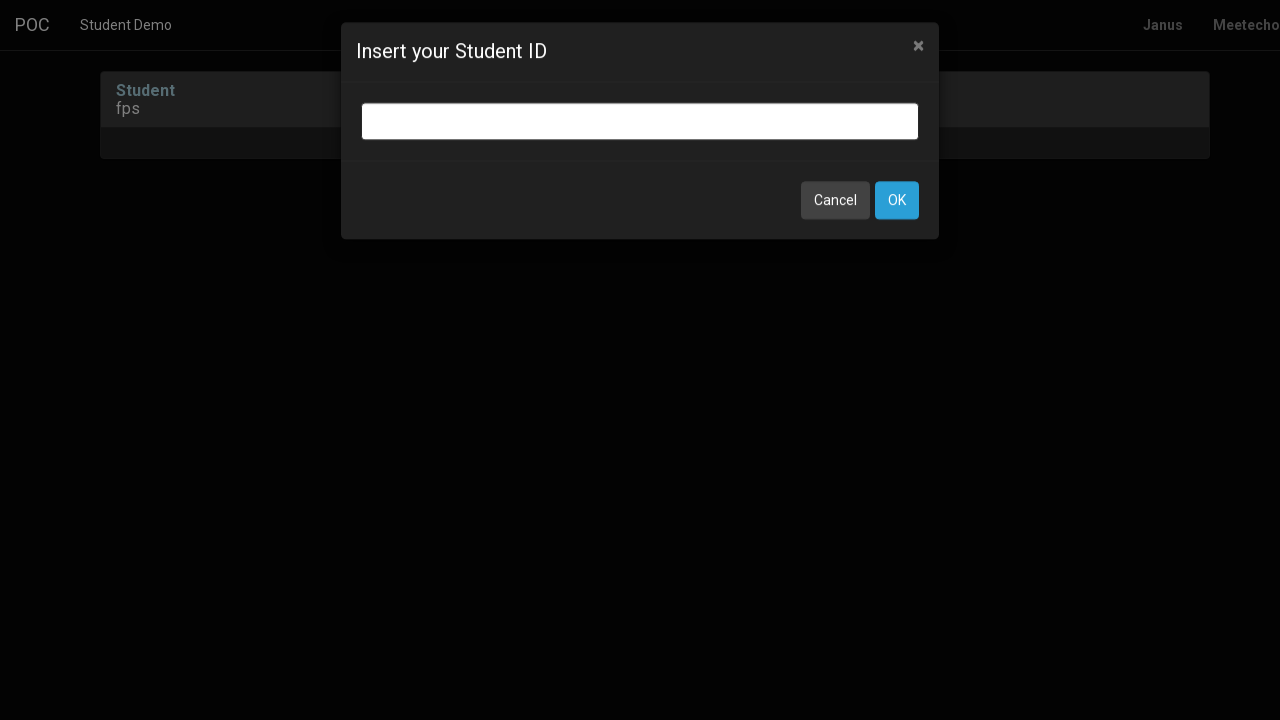

Granted camera and microphone permissions for media stream
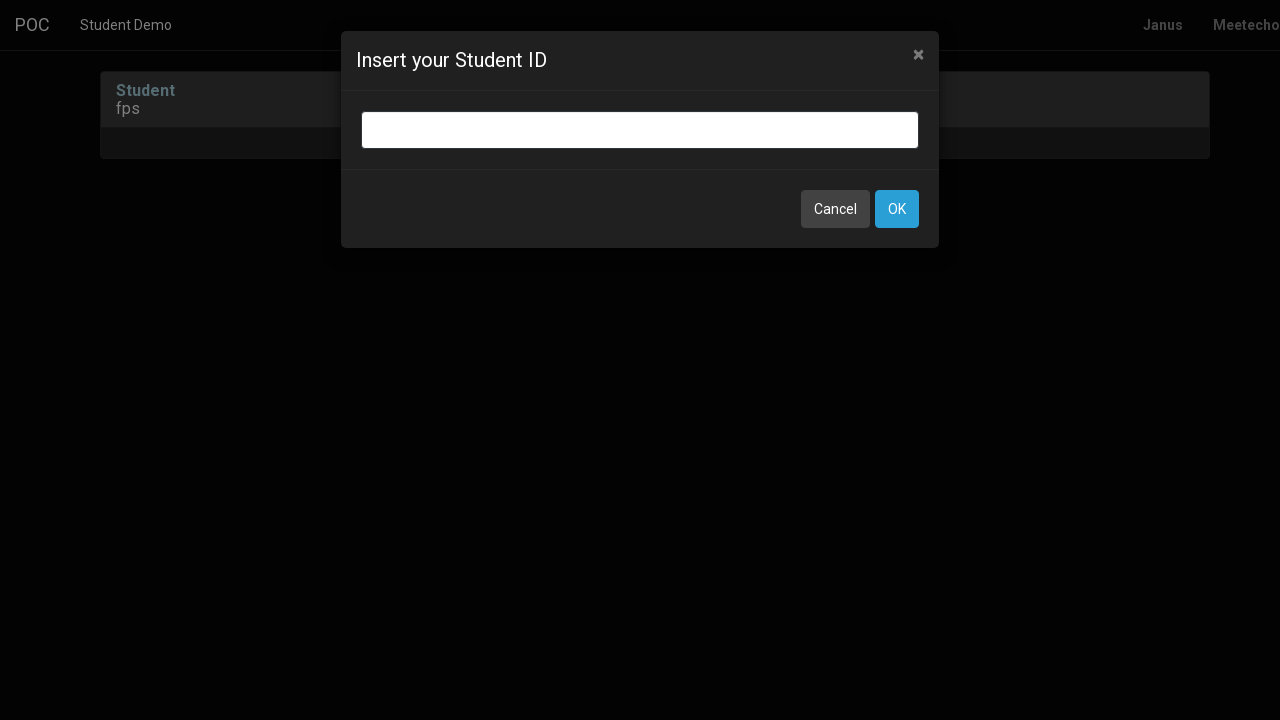

Bootbox input dialog appeared
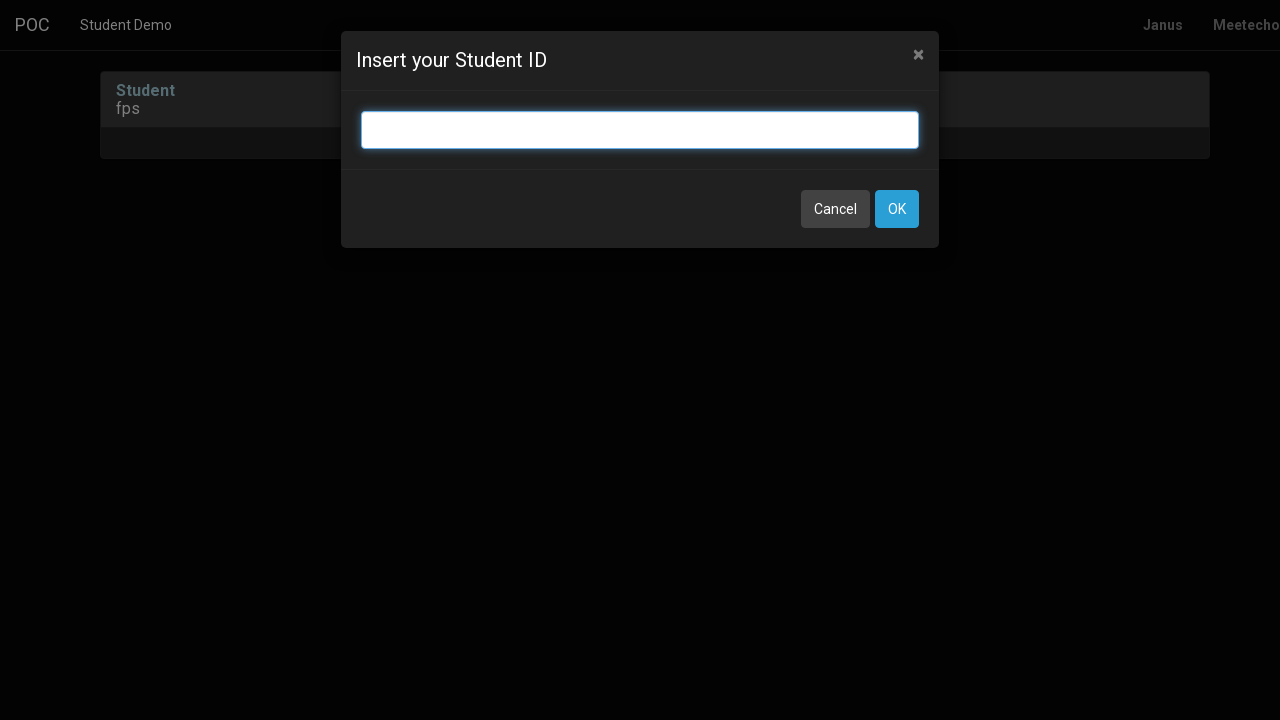

Entered username 'Webcam4' in bootbox dialog on input.bootbox-input.bootbox-input-text.form-control
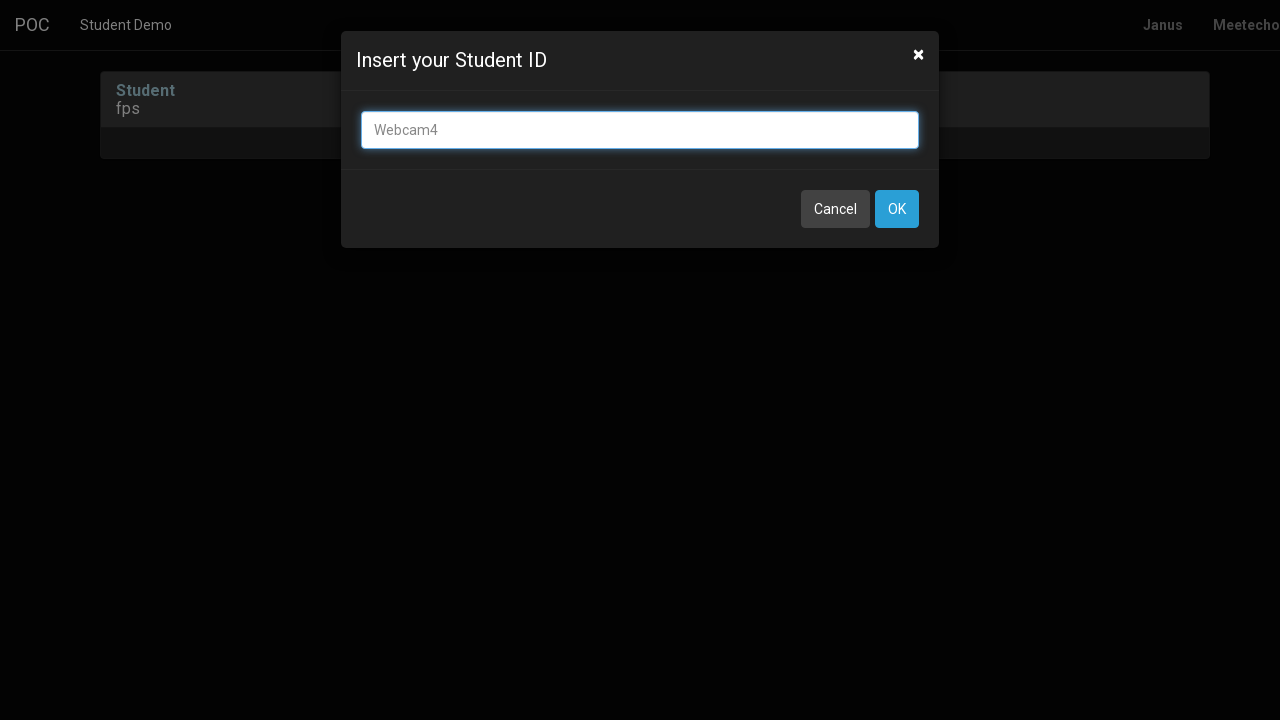

Clicked OK button to confirm username entry at (897, 209) on button:has-text('OK')
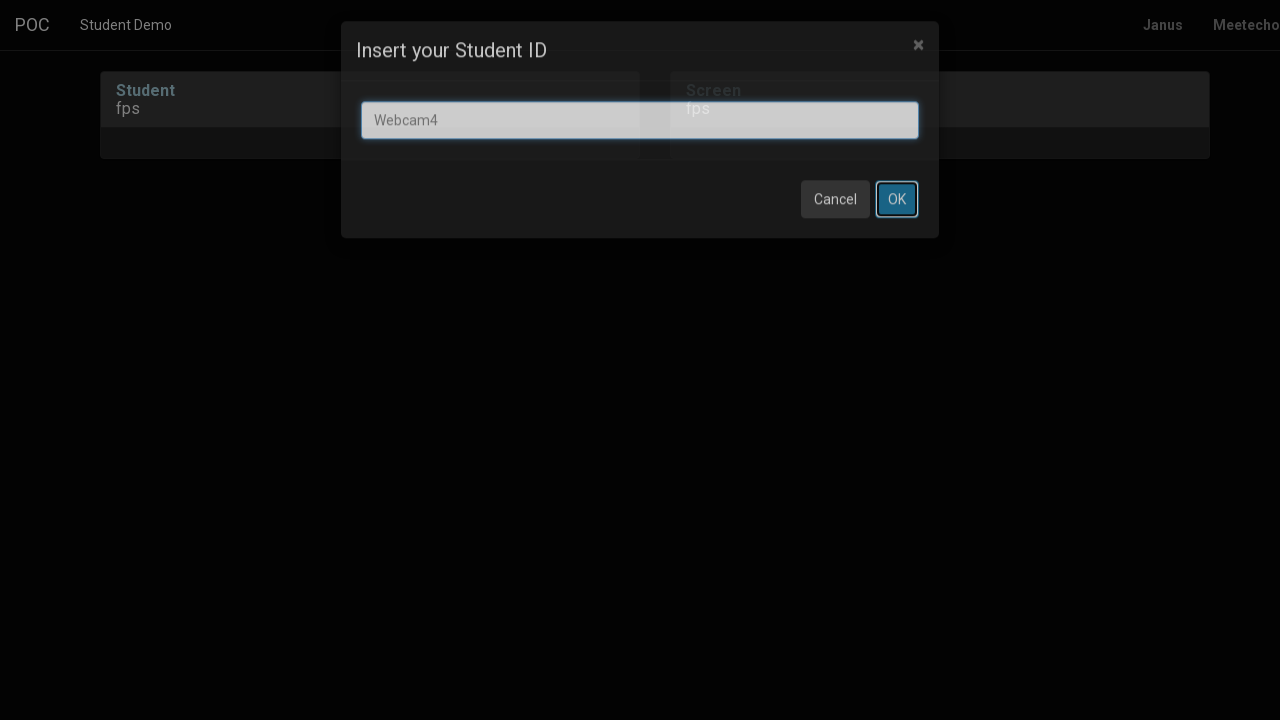

Waited 3 seconds for page to process permissions and join live session
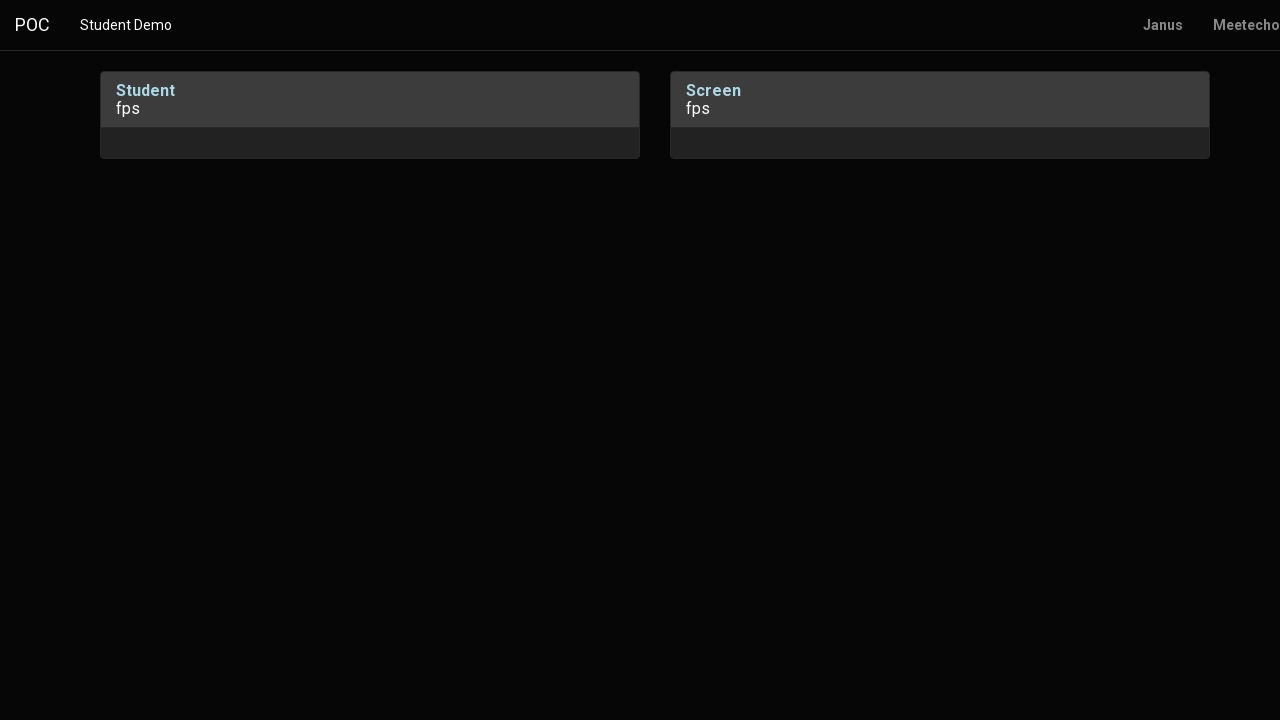

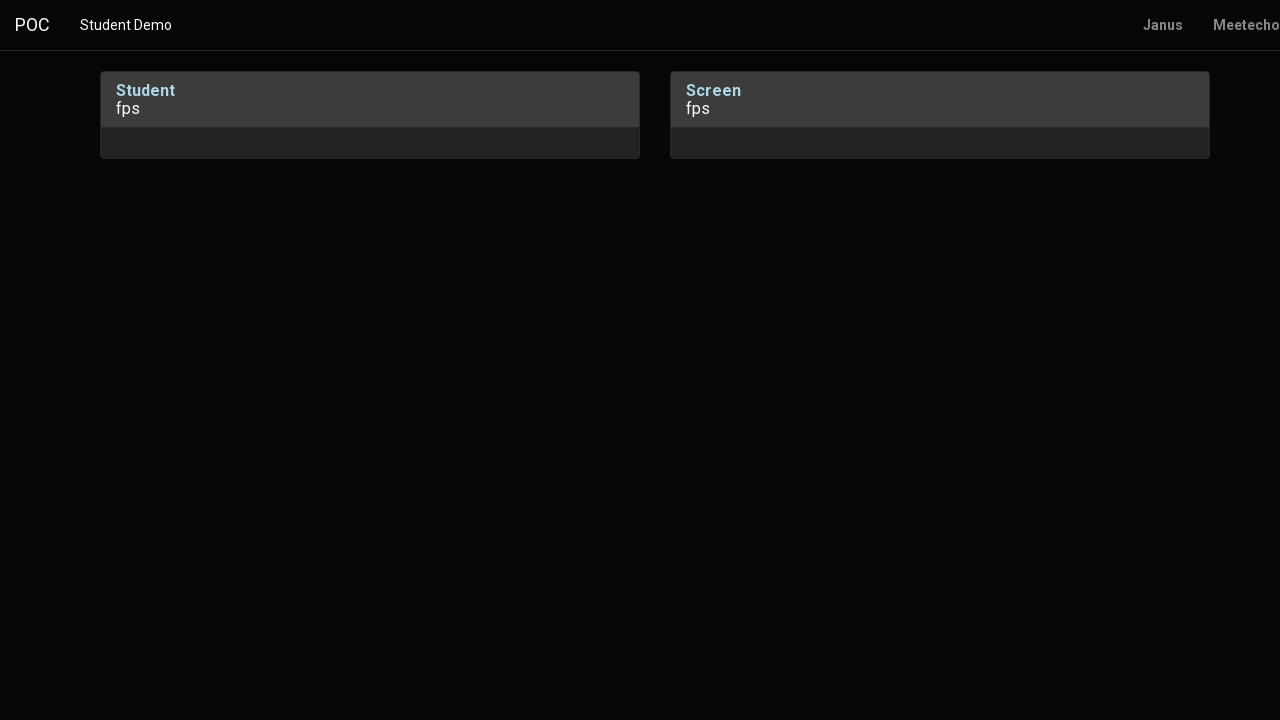